Tests drag and drop functionality by dragging an element to a drop zone

Starting URL: http://sahitest.com/demo/dragDropMooTools.htm

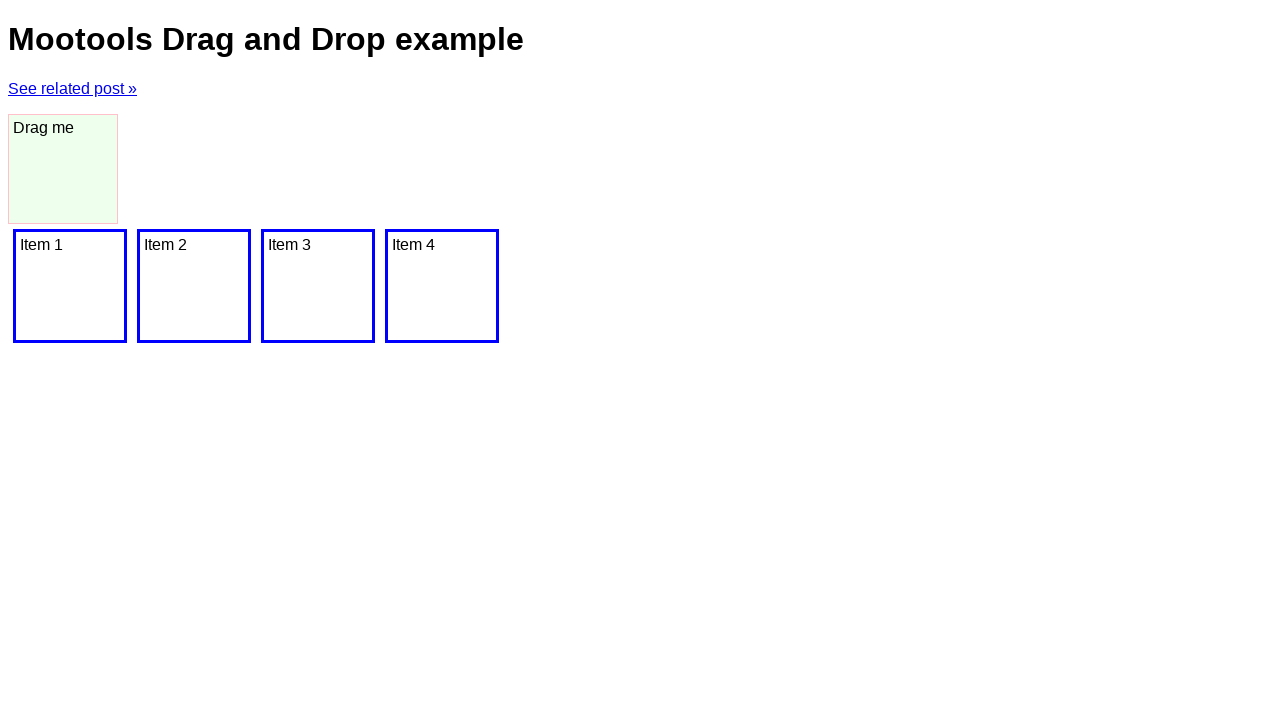

Navigated to drag and drop demo page
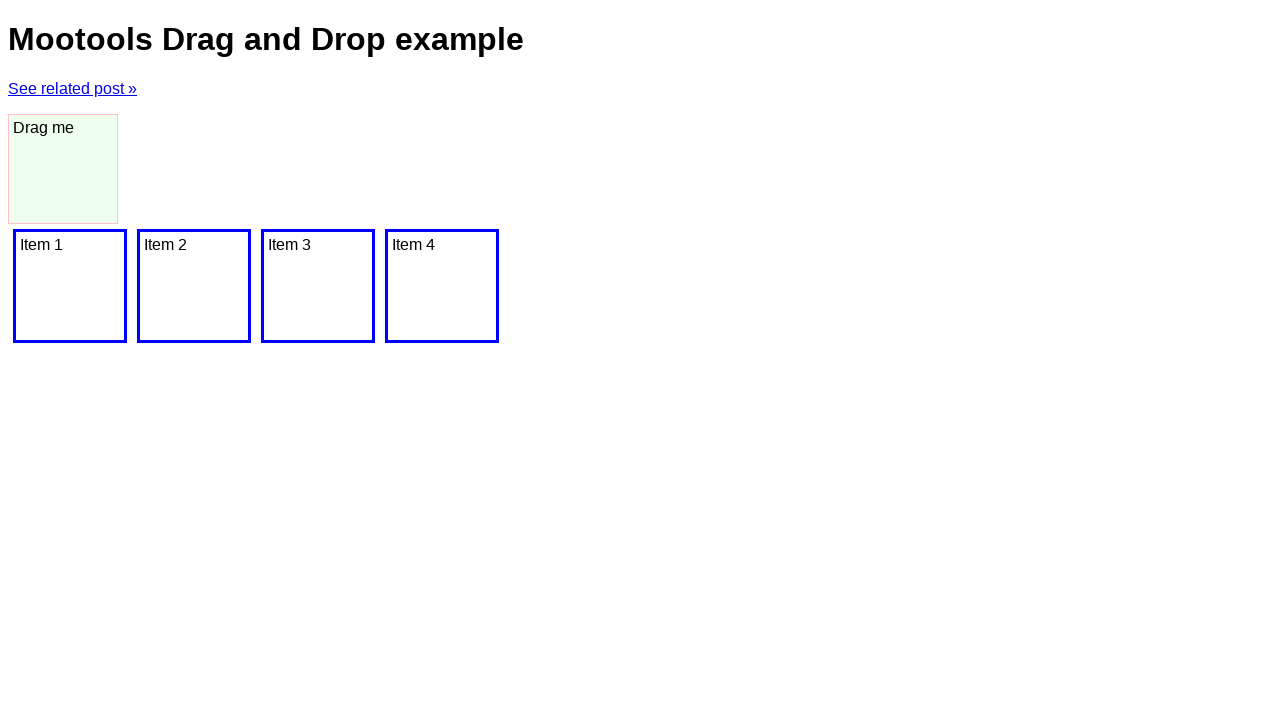

Located draggable element with id 'dragger'
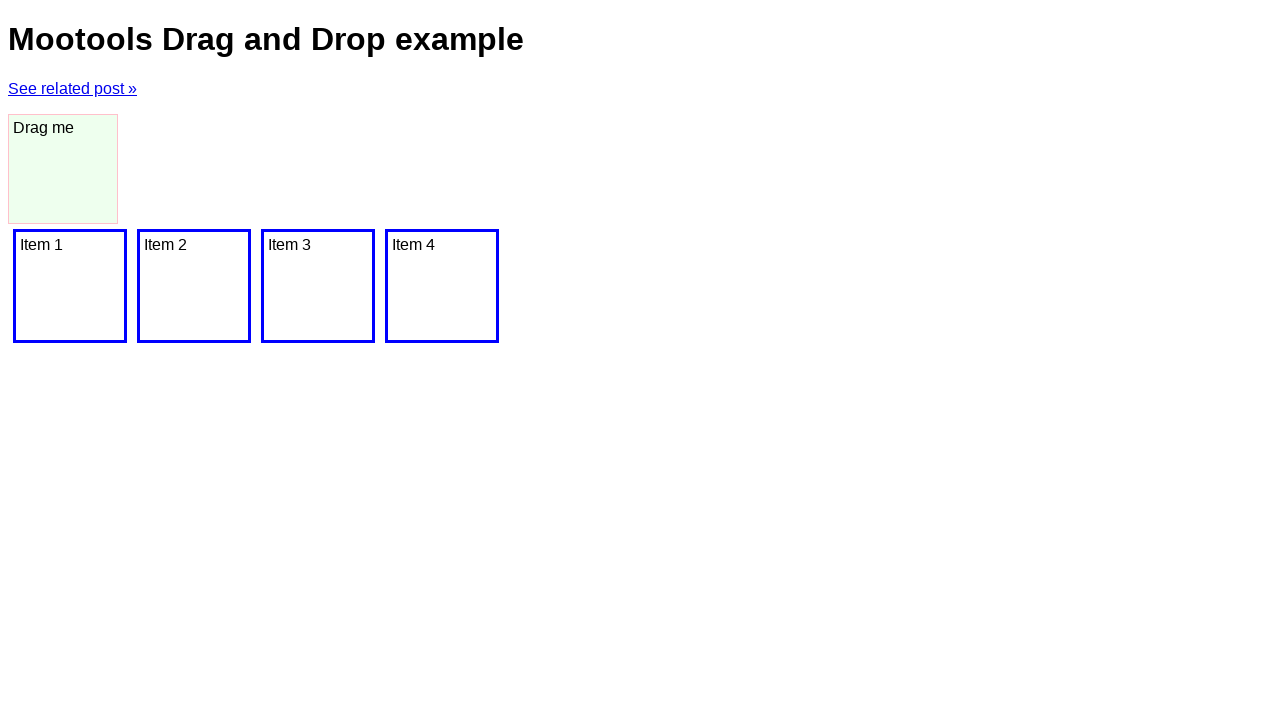

Located drop zone element
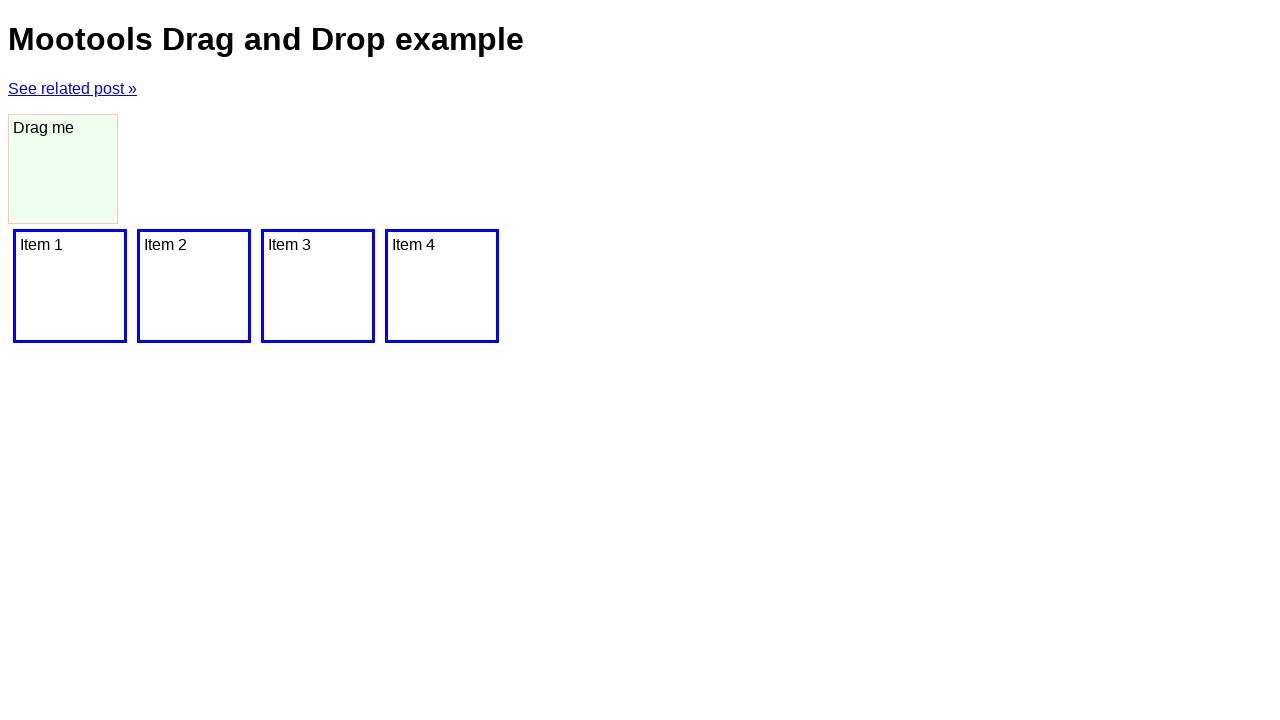

Dragged element to drop zone at (70, 286)
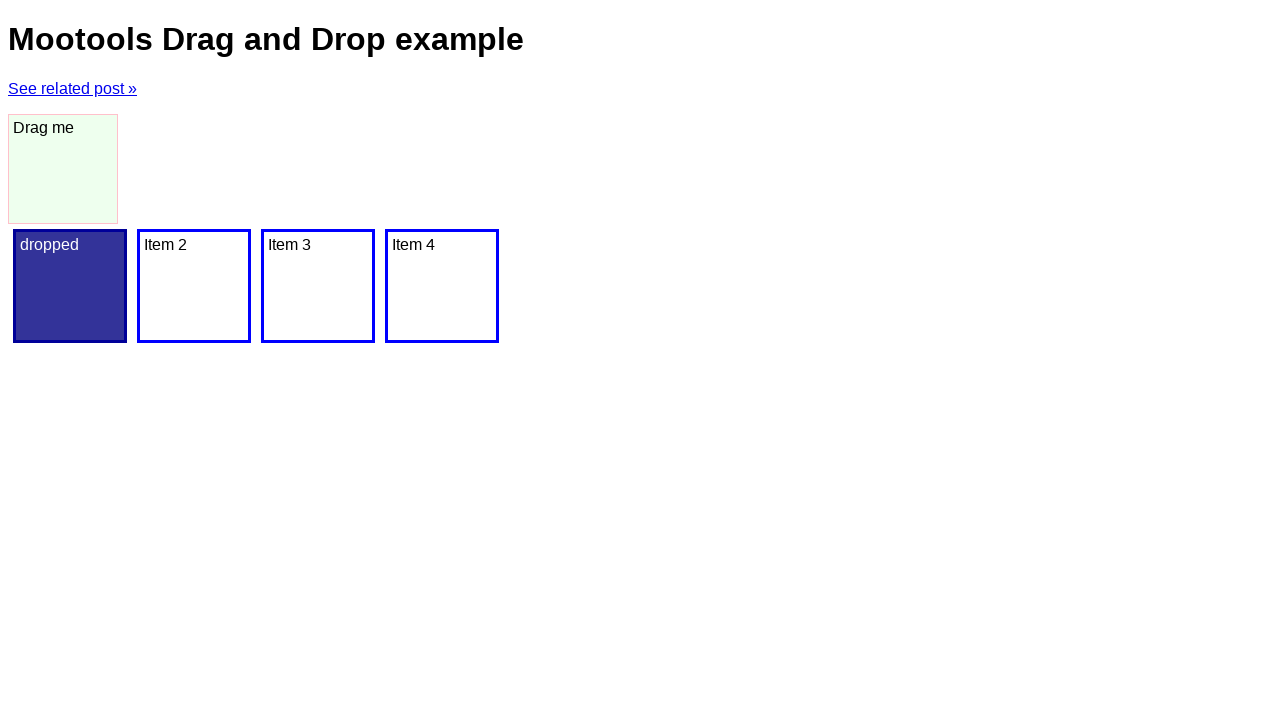

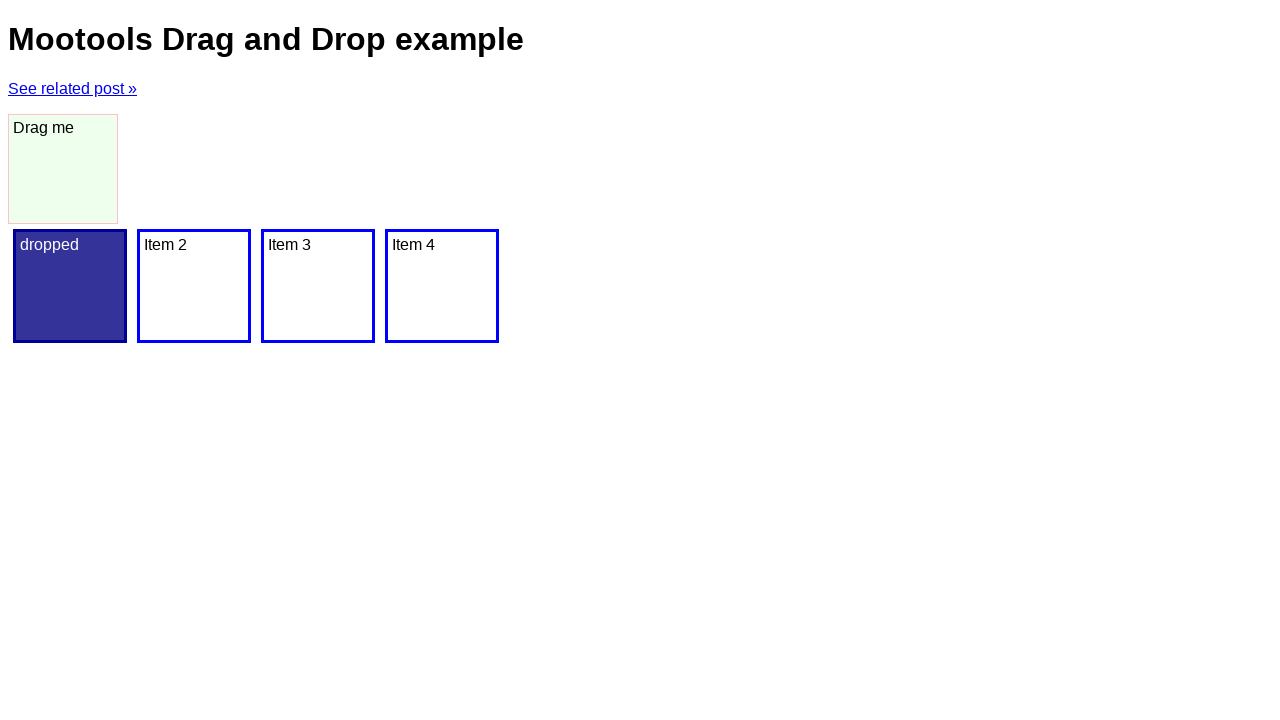